Tests the age form by entering a name and age, submitting the form, and verifying the resulting message

Starting URL: https://kristinek.github.io/site/examples/age

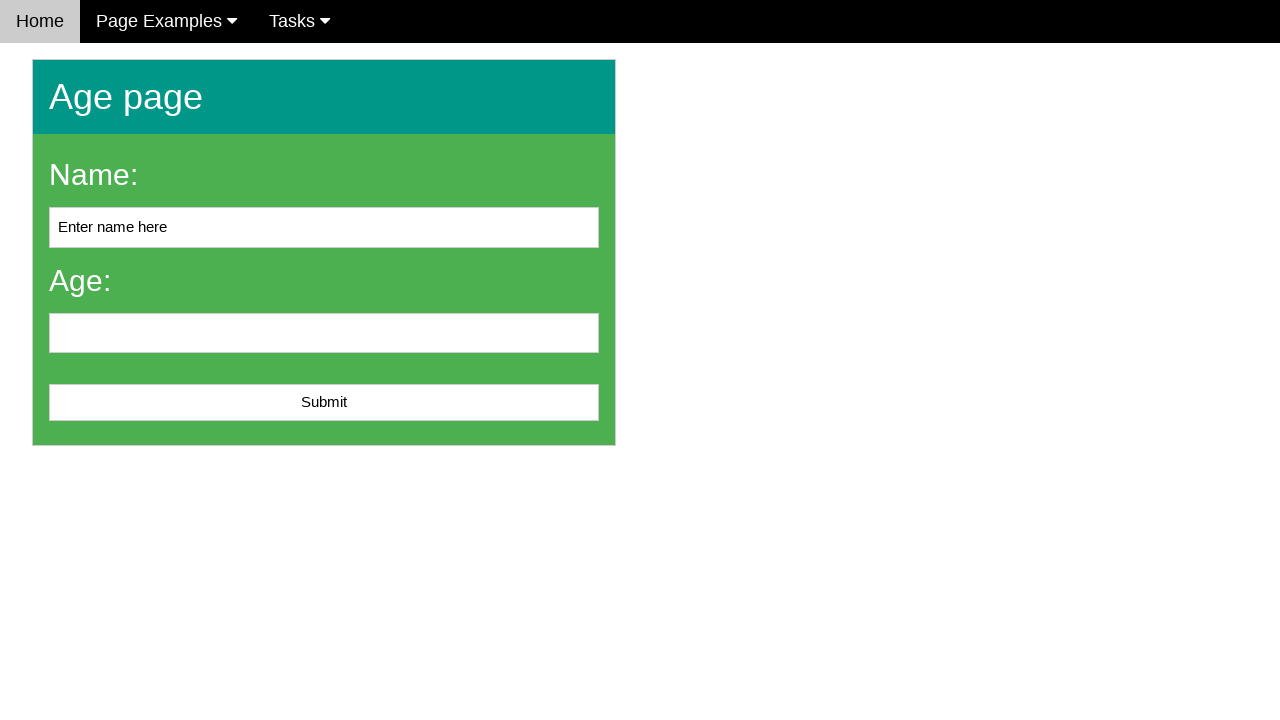

Cleared the name field on #name
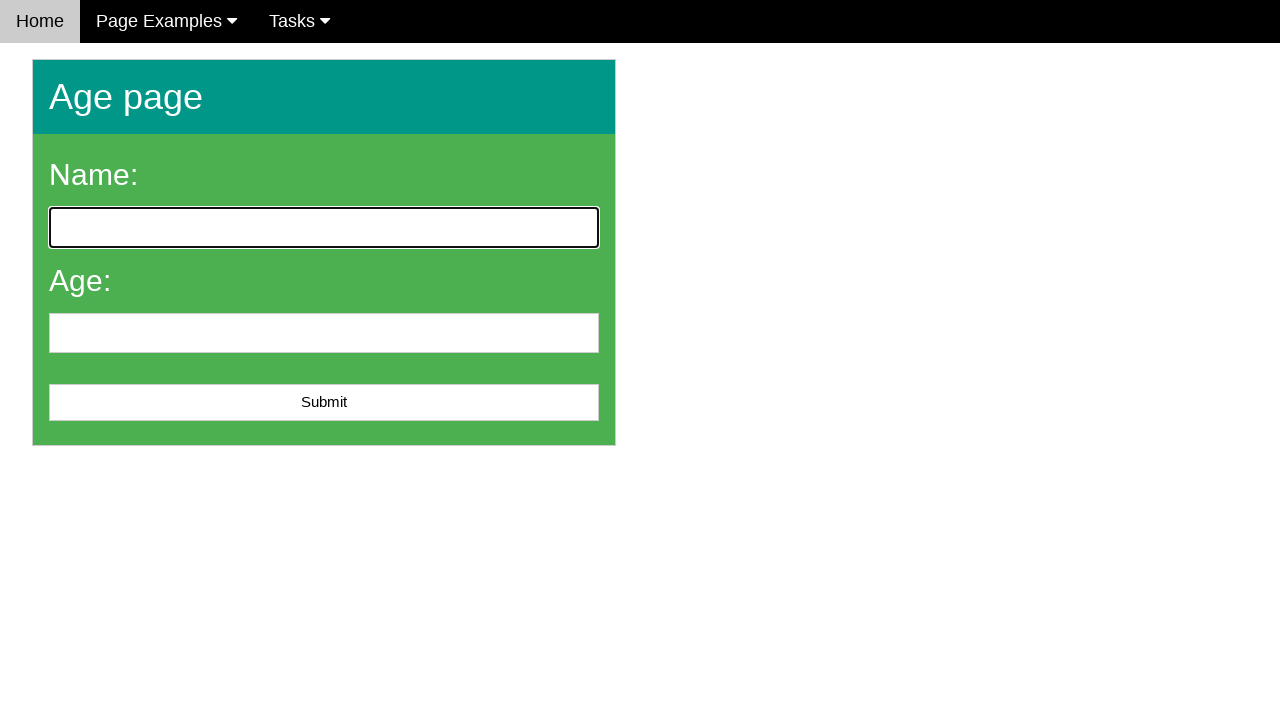

Filled name field with 'John Smith' on #name
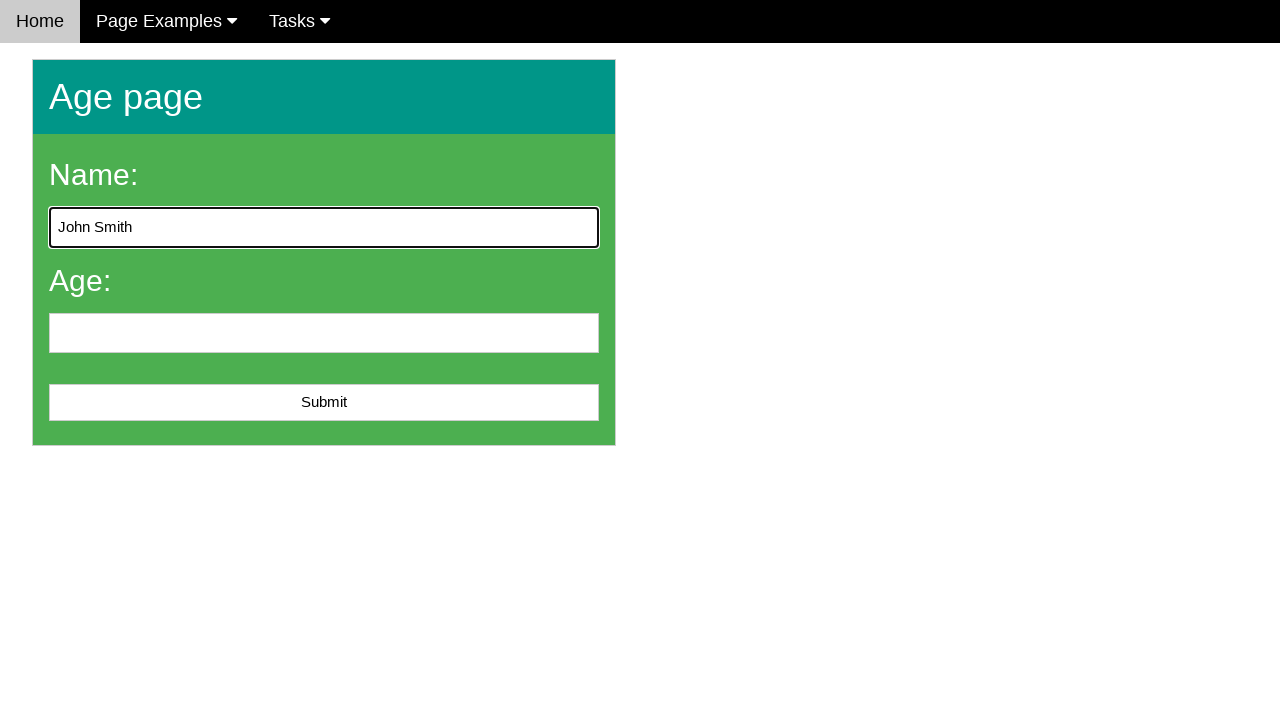

Filled age field with '25' on input[name='age']
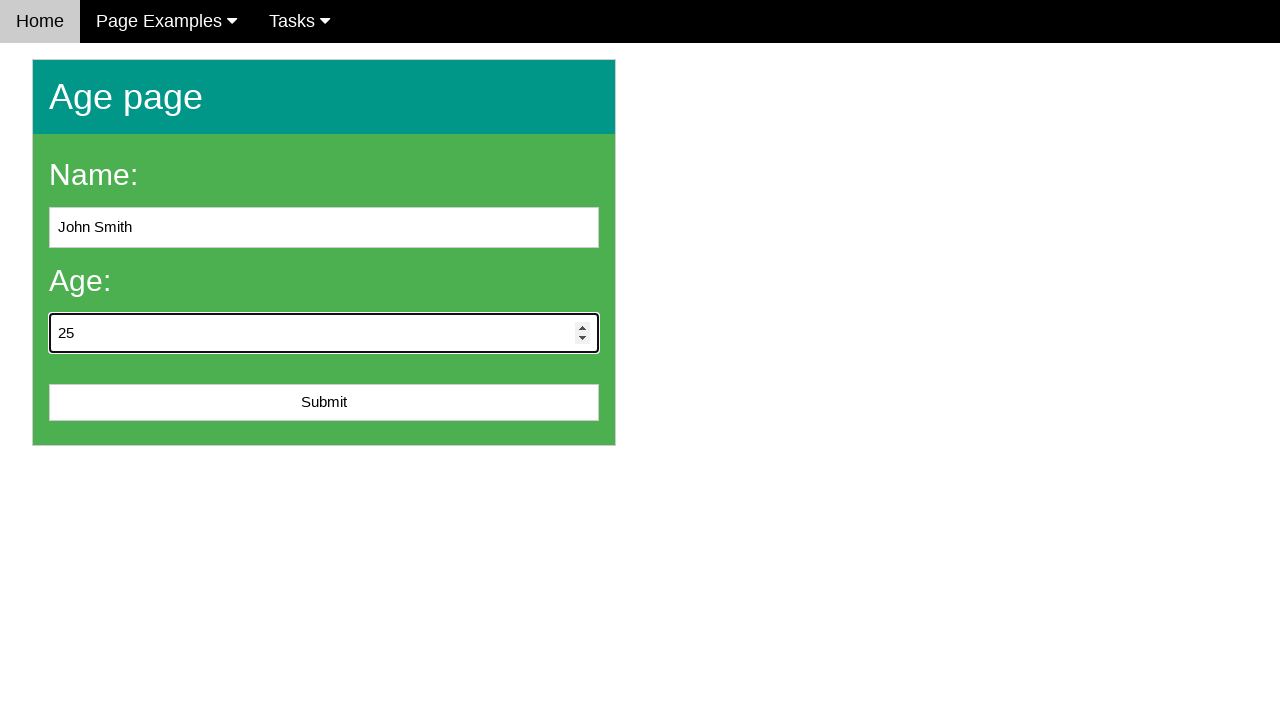

Clicked the submit button at (324, 403) on #submit
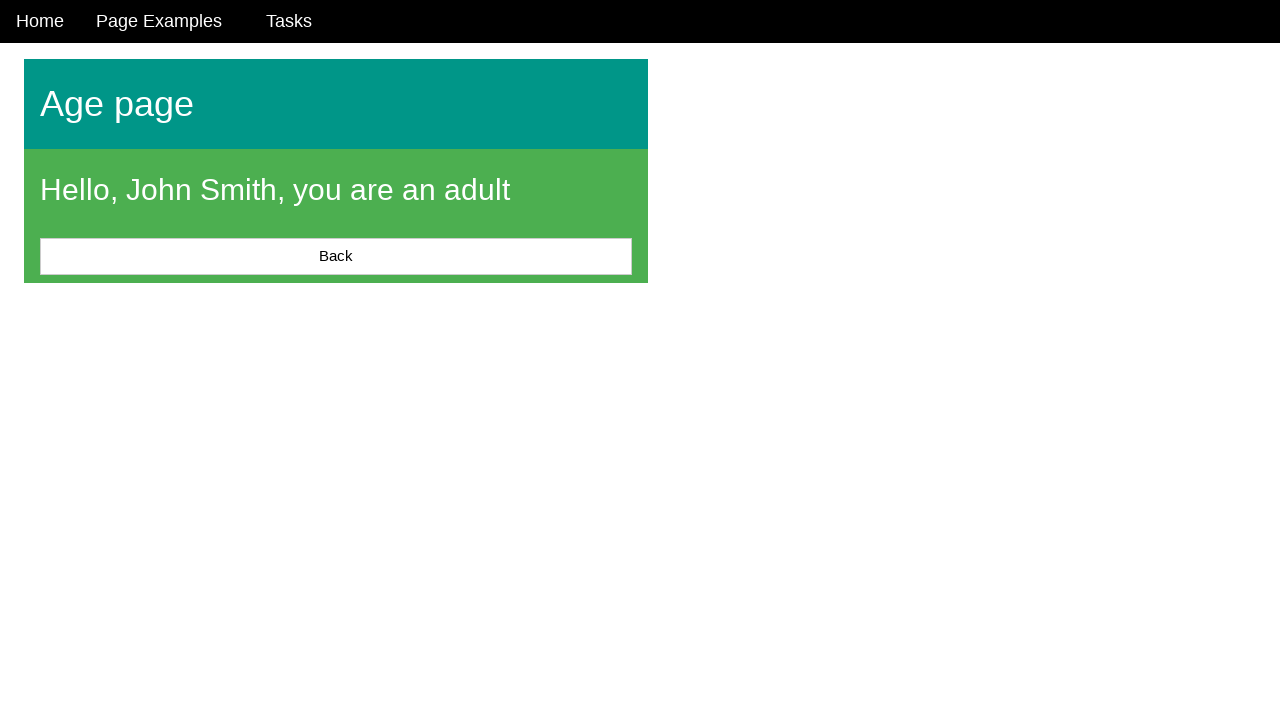

Age form submission result message appeared
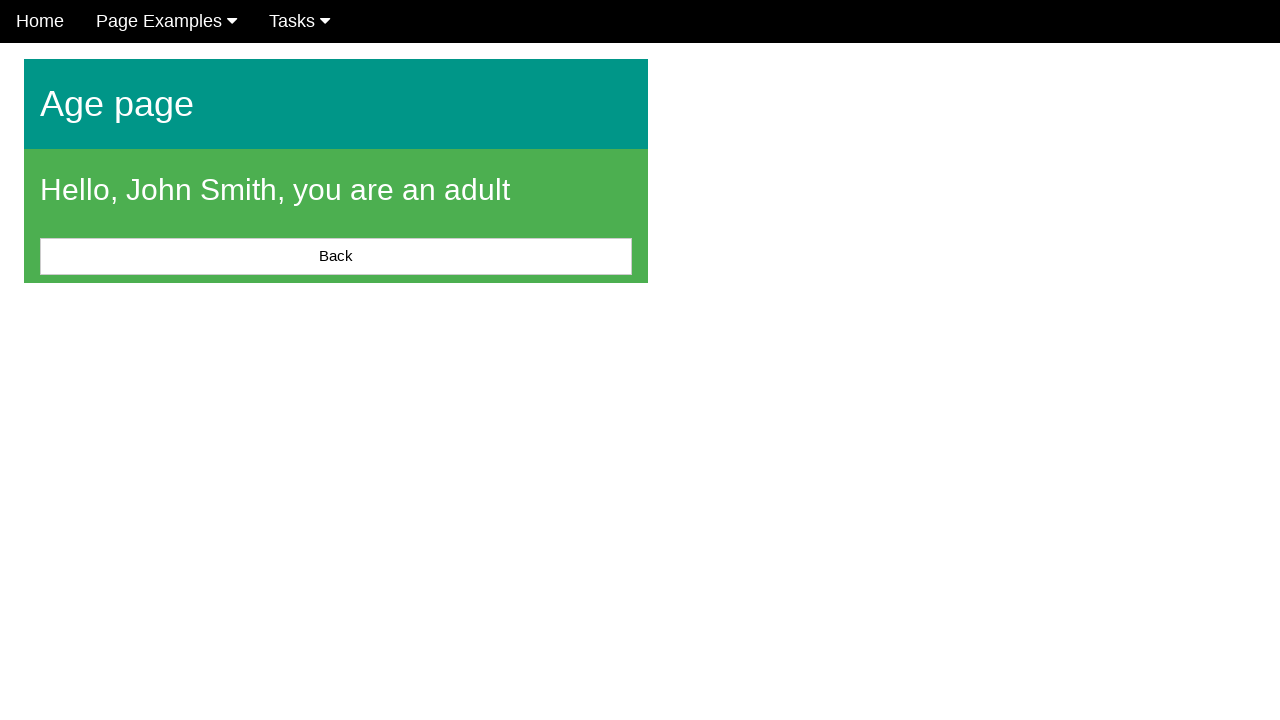

Verified that the result message is not empty
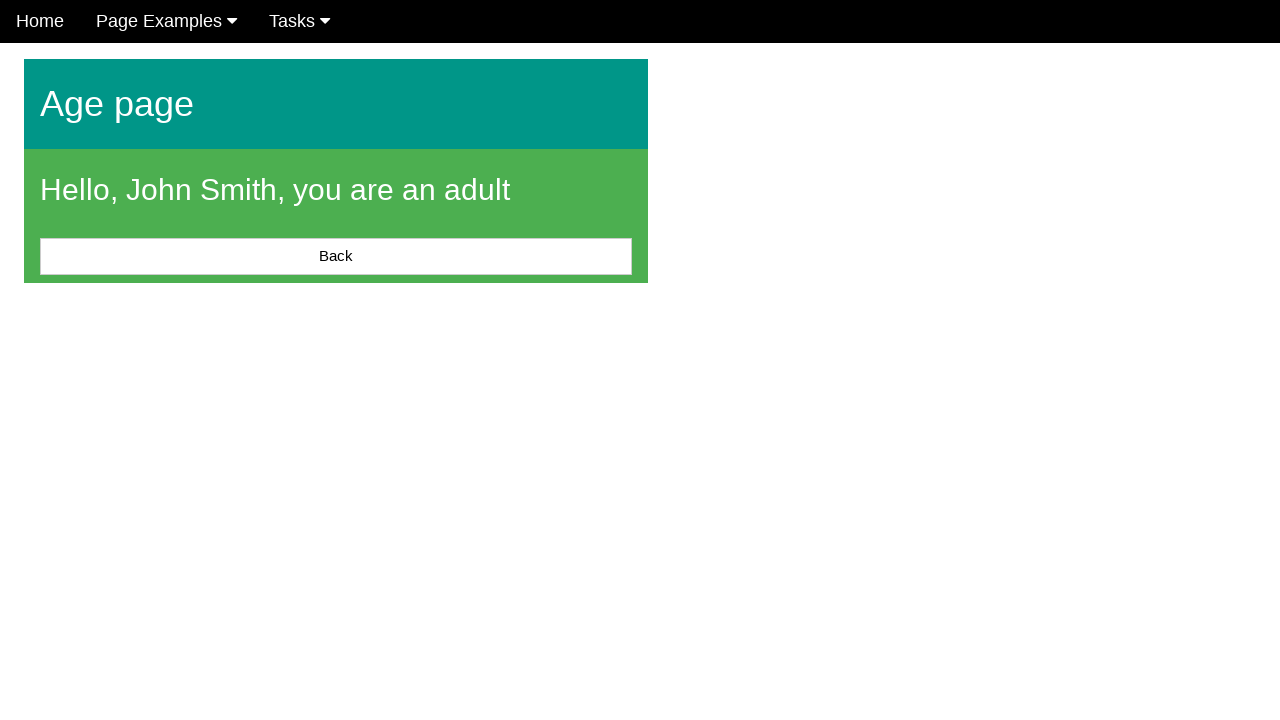

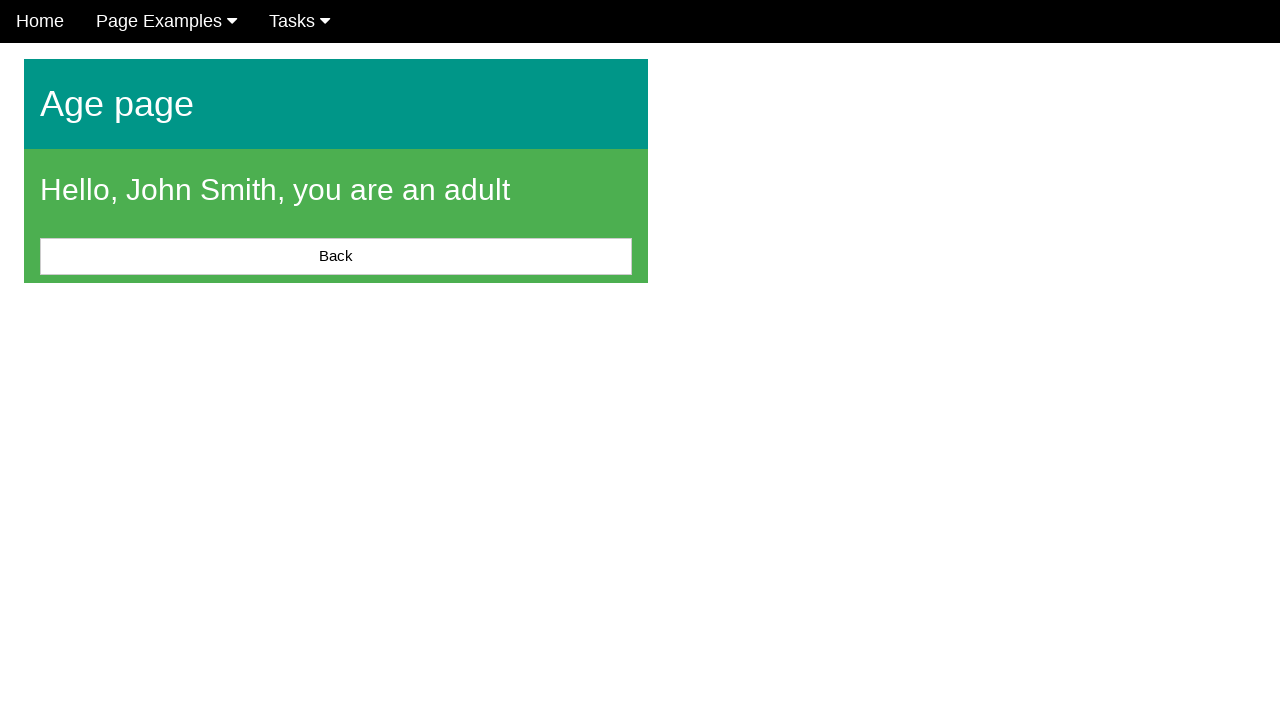